Tests e-commerce site search functionality by searching for "iPhone" and verifying the search results page header

Starting URL: https://ecommerce-playground.lambdatest.io/

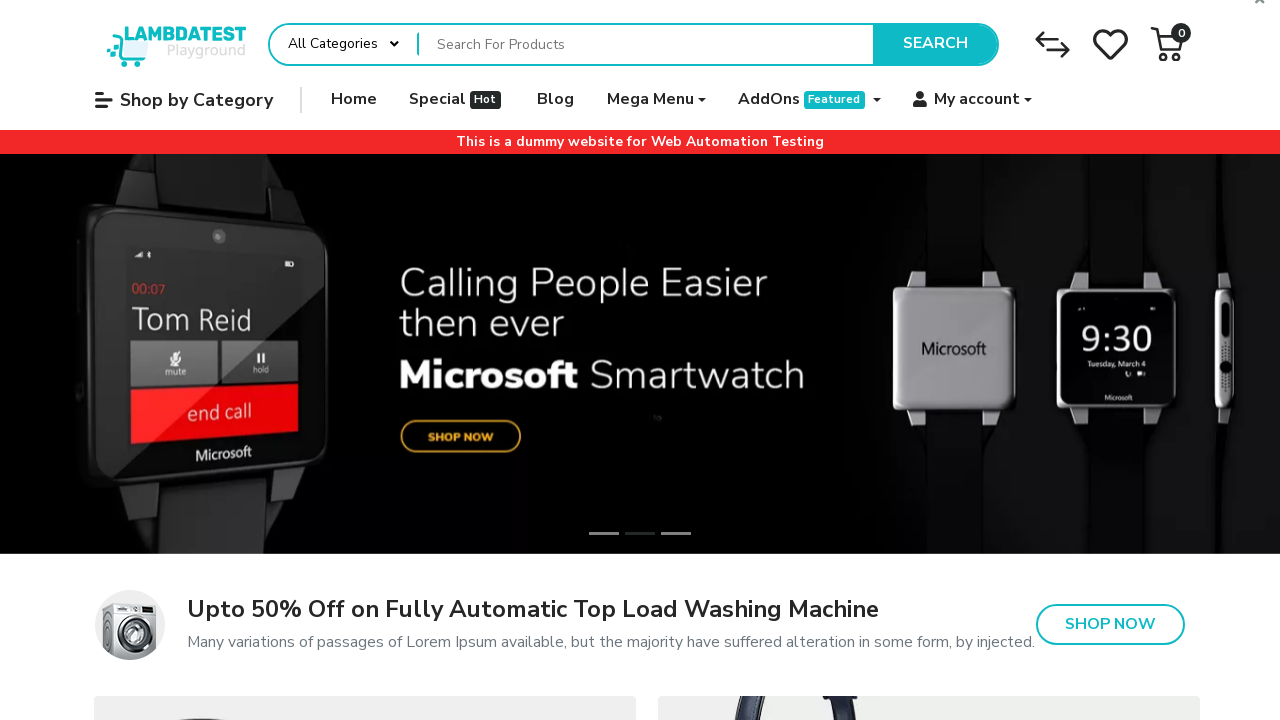

Filled search box with 'iPhone' on input[name='search']
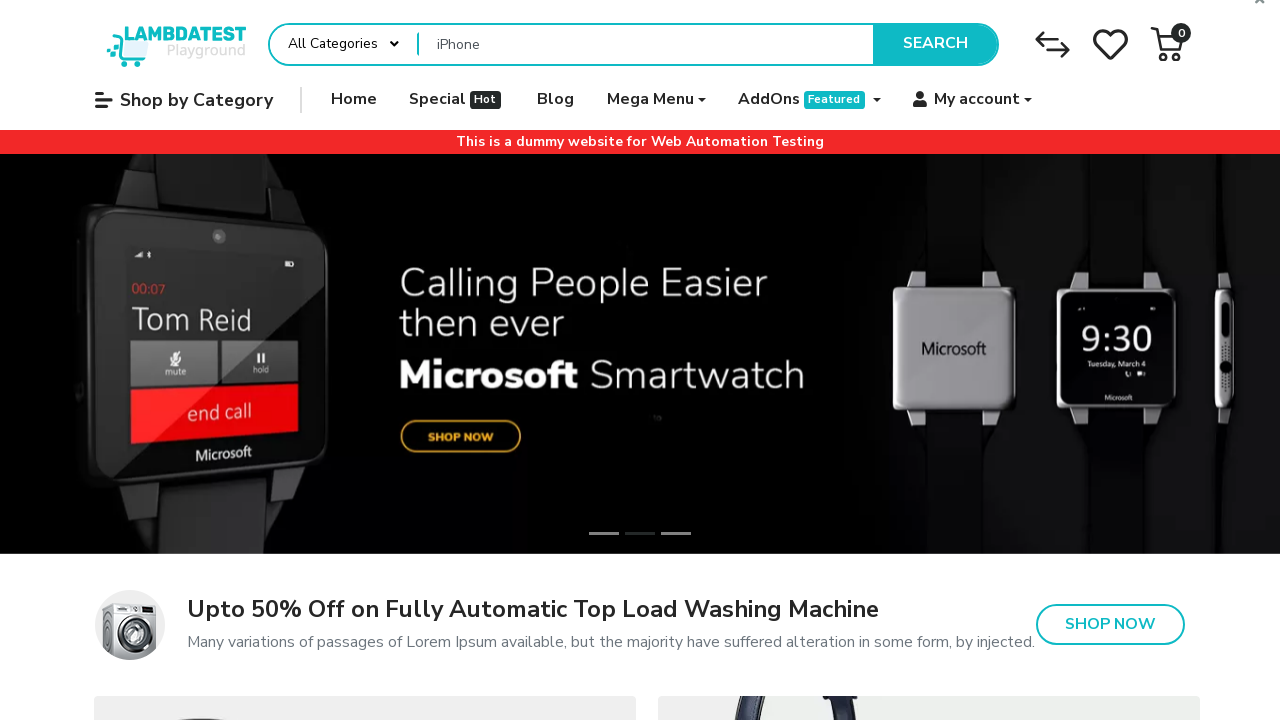

Clicked search button at (935, 44) on button.type-text
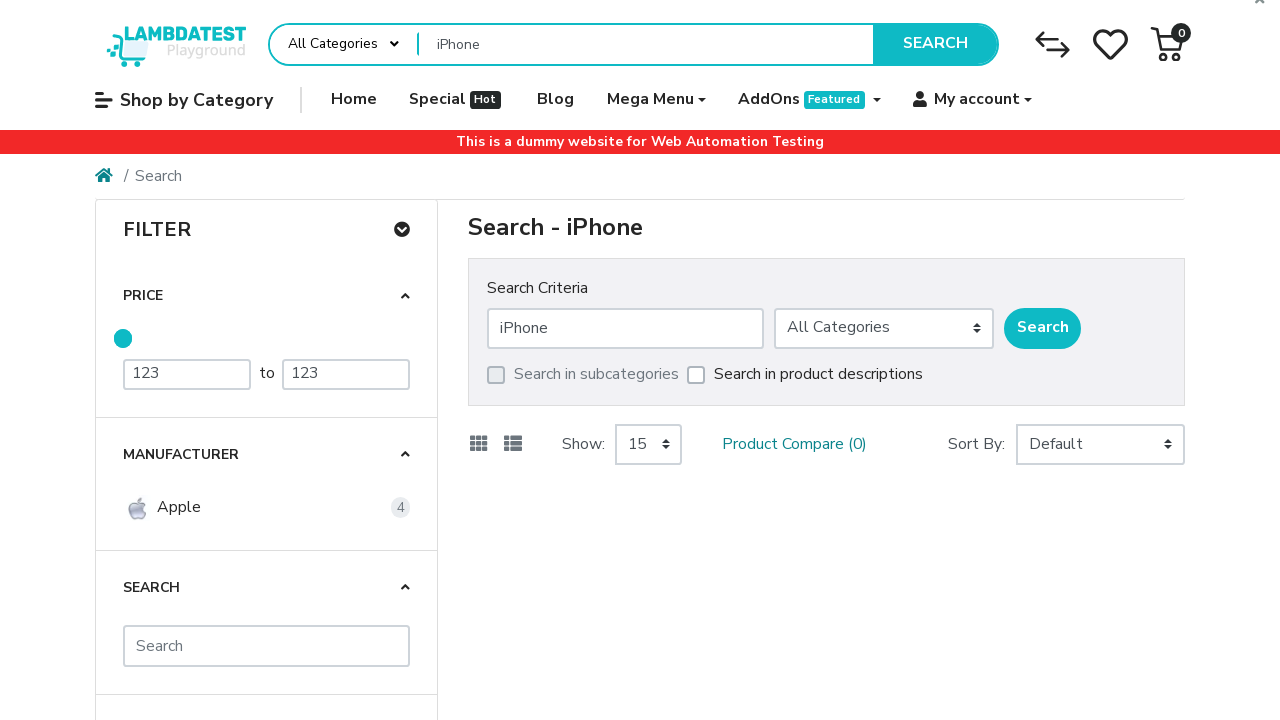

Search results page loaded with h1 header visible
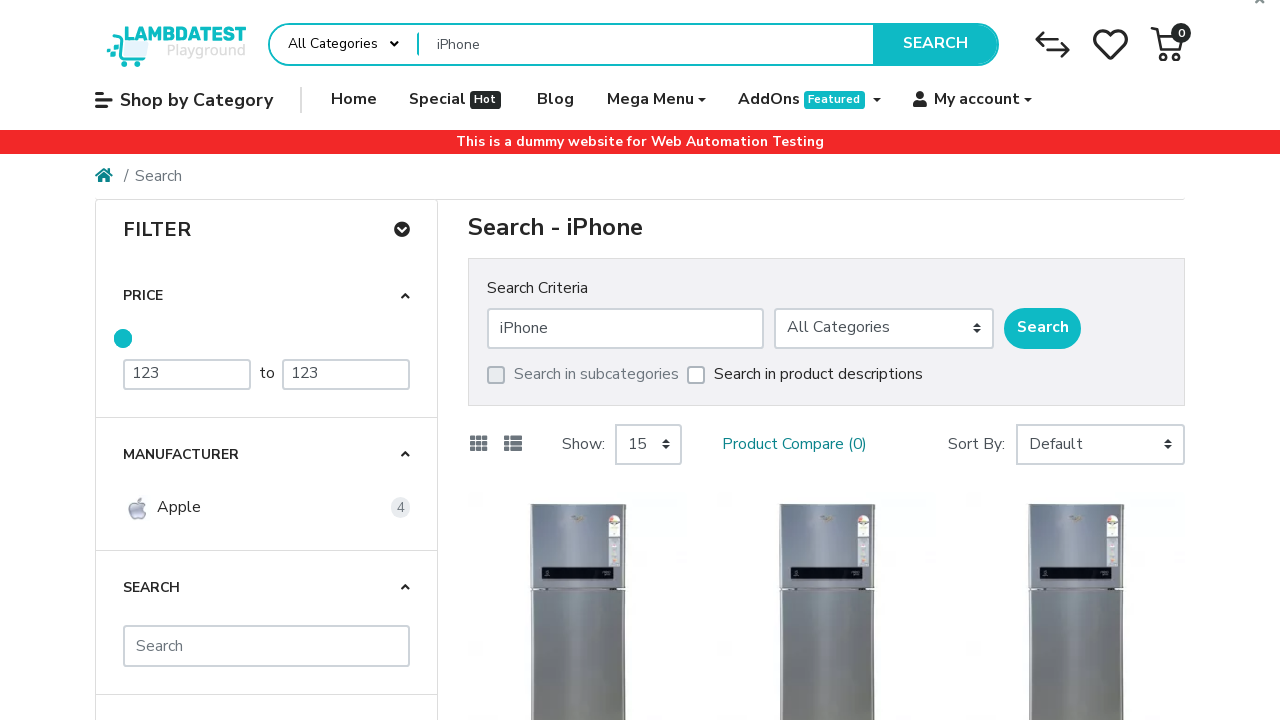

Verified search results page header displays 'Search - iPhone'
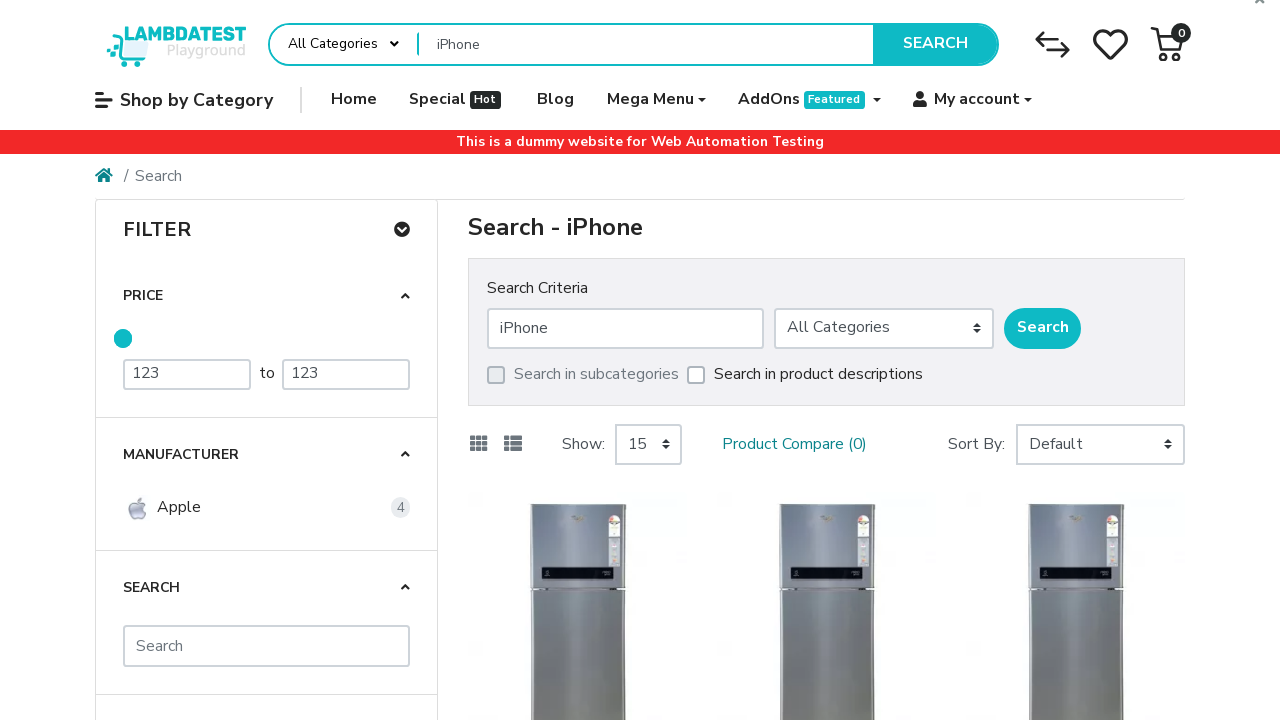

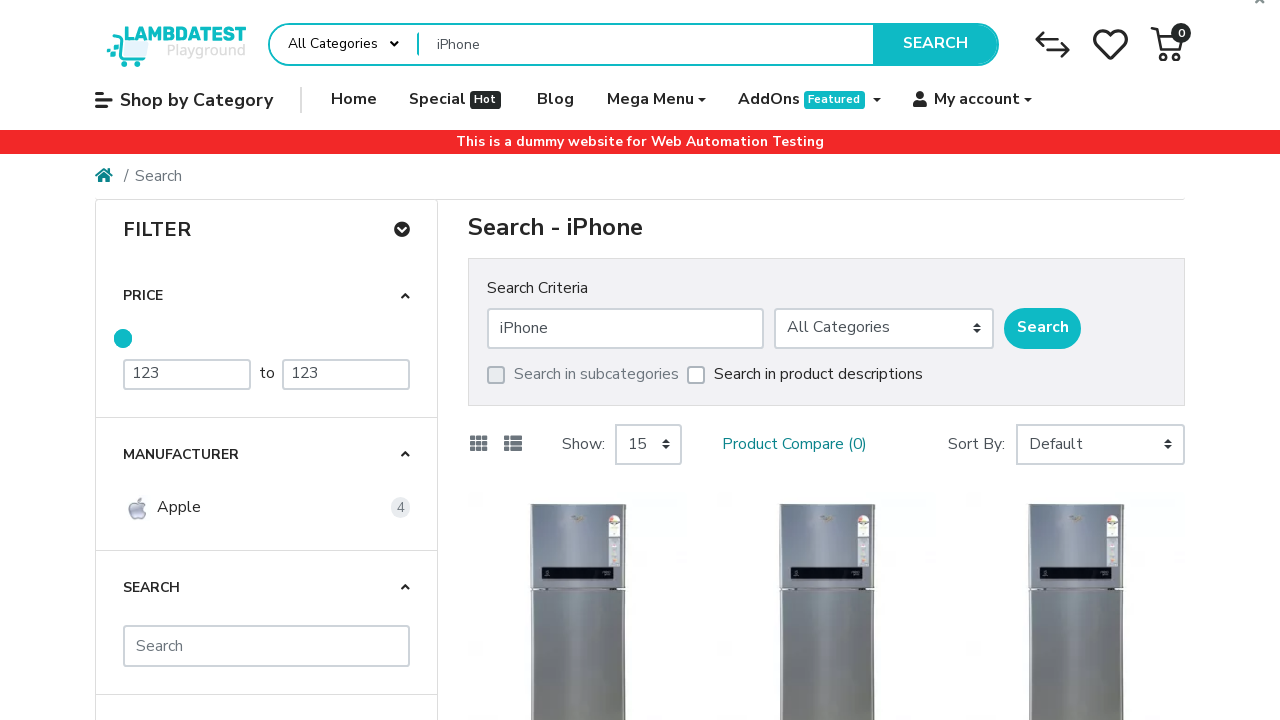